Tests navigation on a personal portfolio/GitHub Pages site by clicking on different card links (works card and contacts card) using both XPath and CSS selectors.

Starting URL: http://mauriciprats.github.io

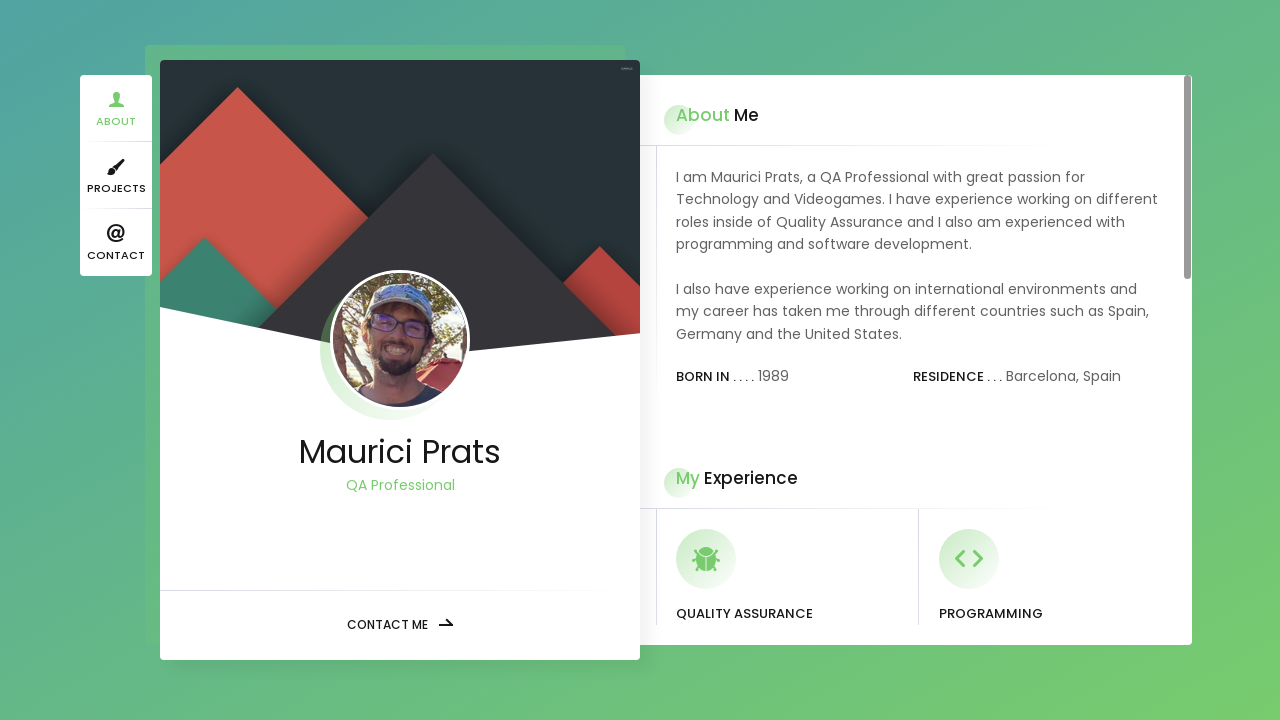

Clicked on works card link at (116, 176) on a[href='#works-card']
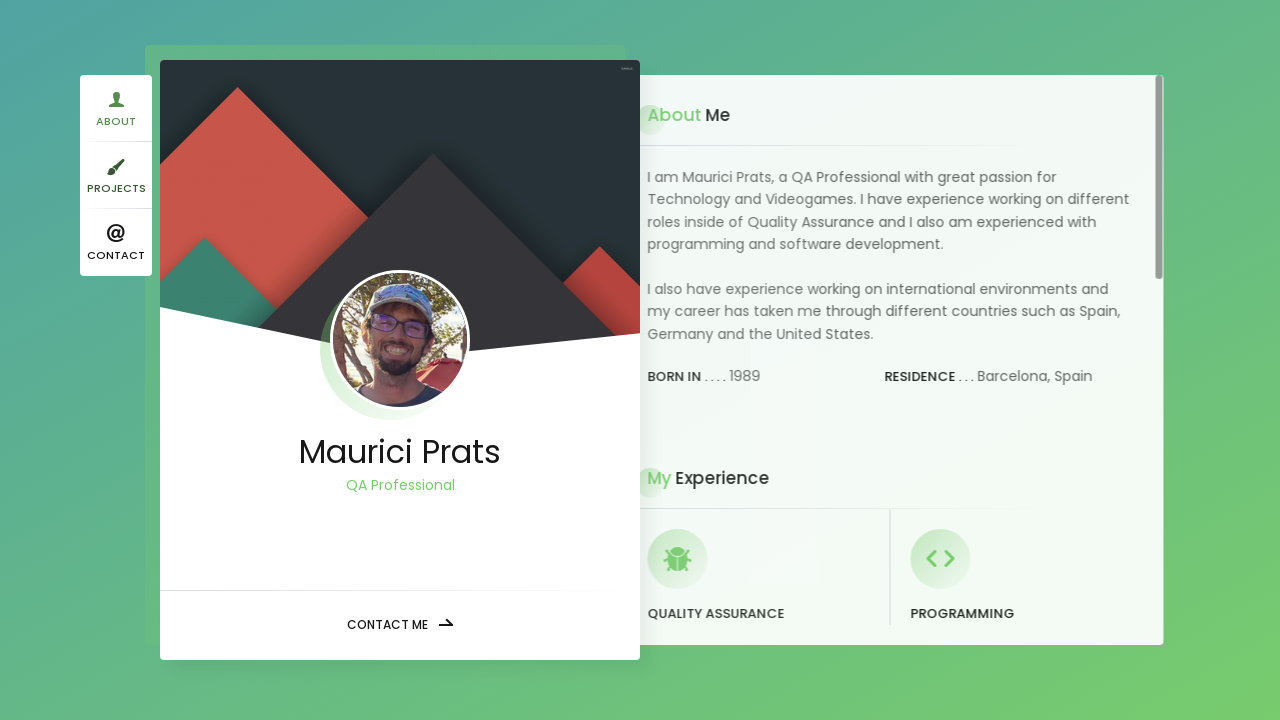

Waited 500ms for navigation/animation to complete
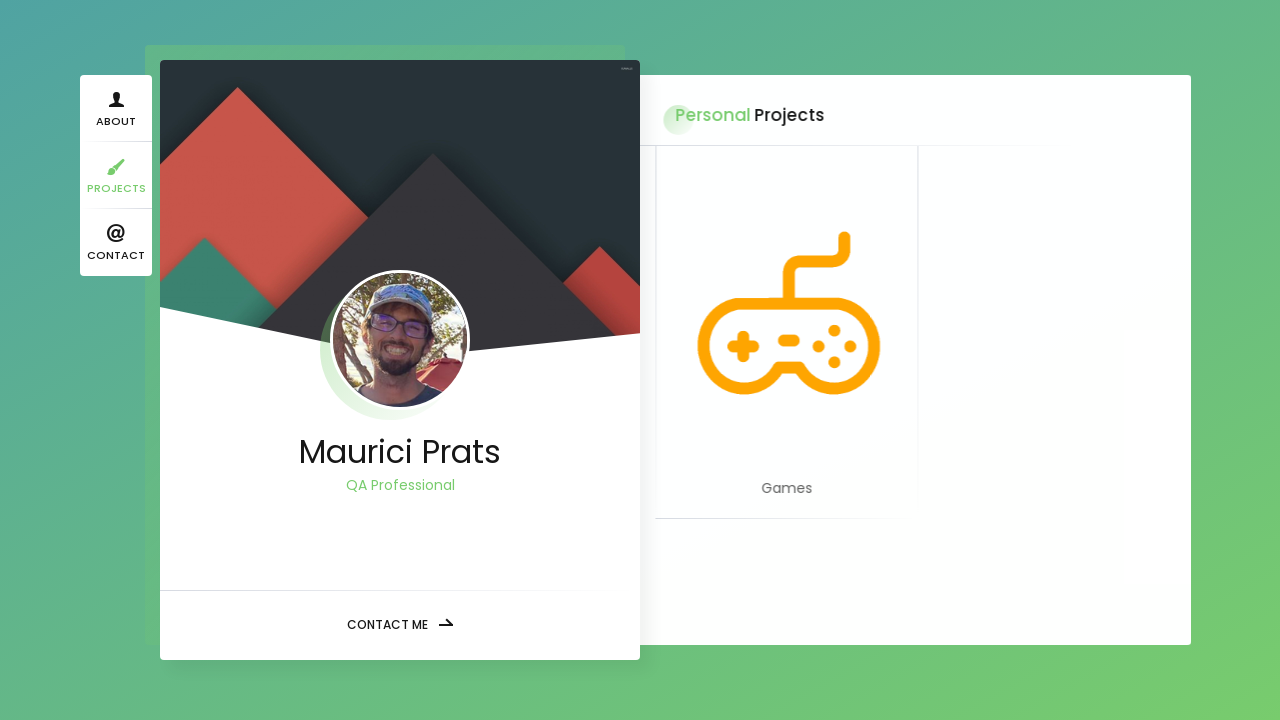

Clicked on contacts card link at (116, 242) on a[href='#contacts-card']
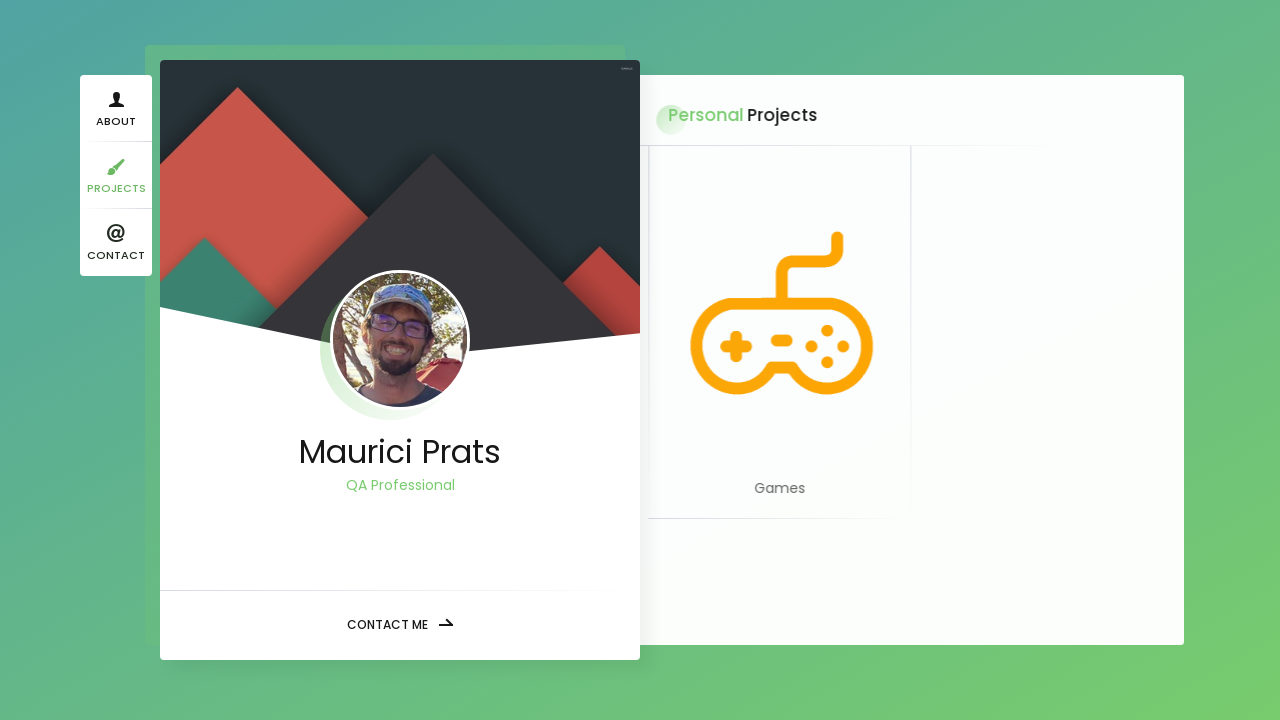

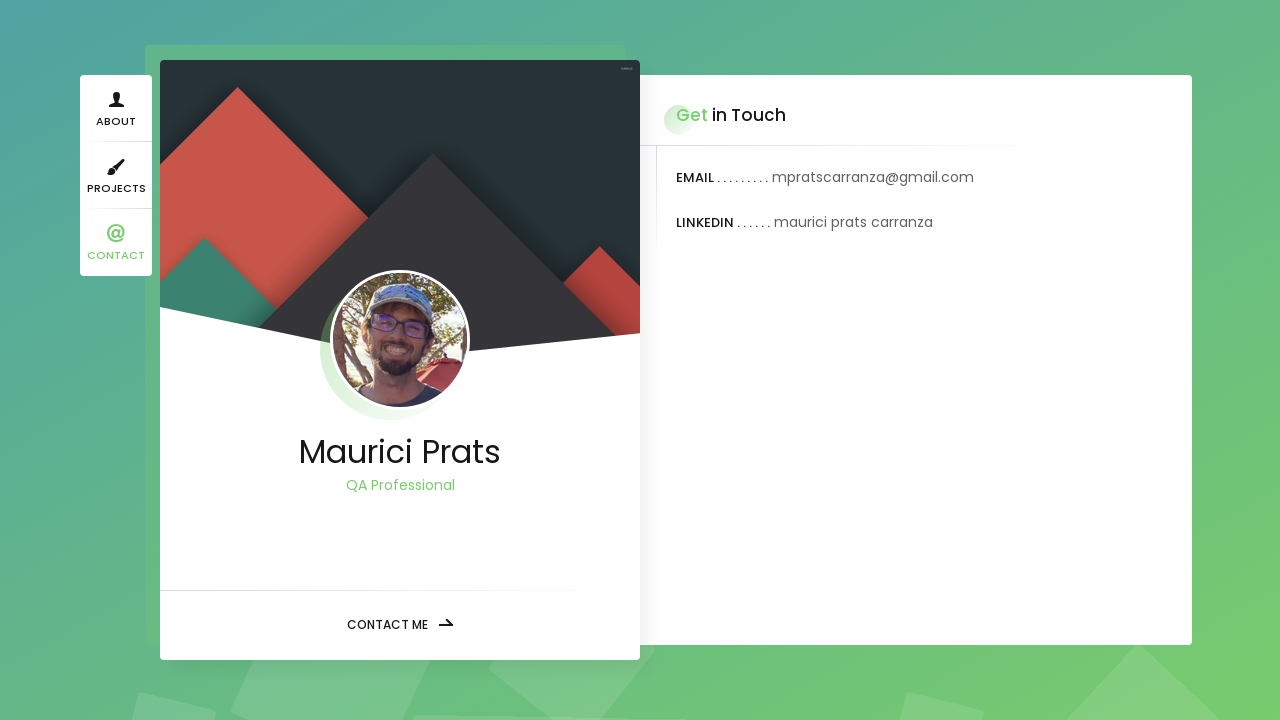